Tests checkbox functionality including check, uncheck, and multiple checkbox selection

Starting URL: https://rahulshettyacademy.com/AutomationPractice/

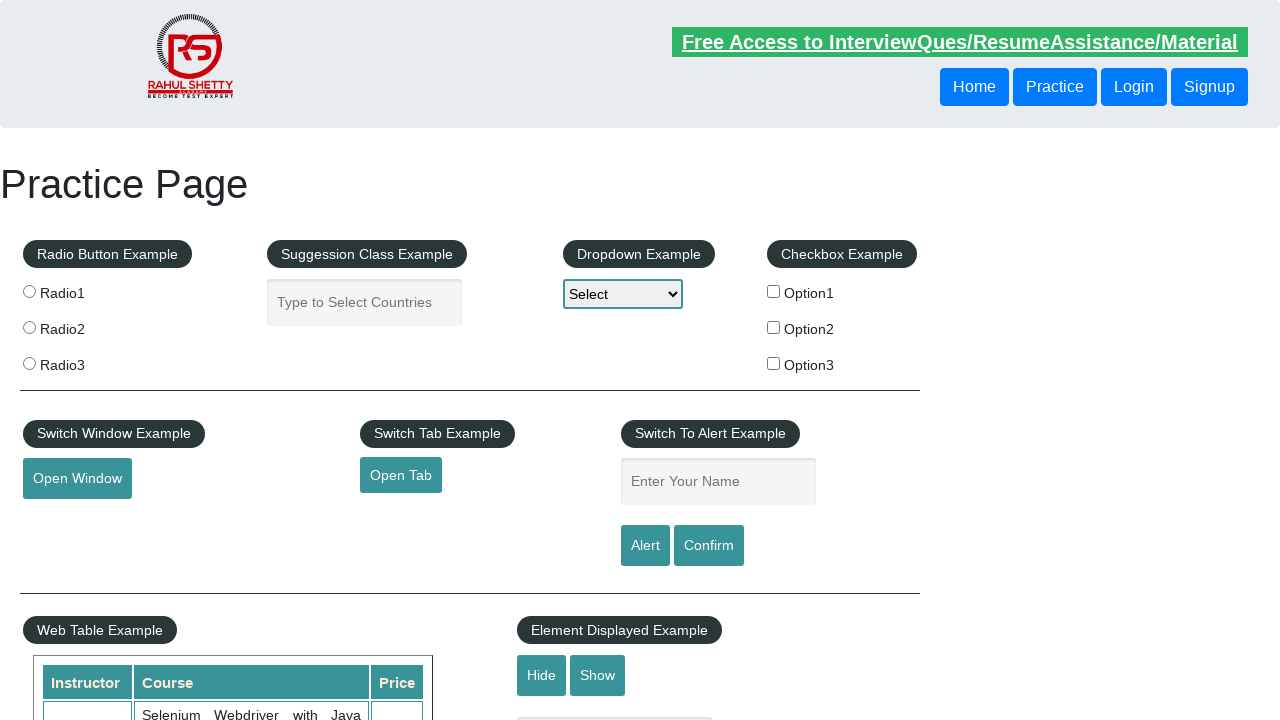

Checked first checkbox (checkBoxOption1) at (774, 291) on #checkBoxOption1
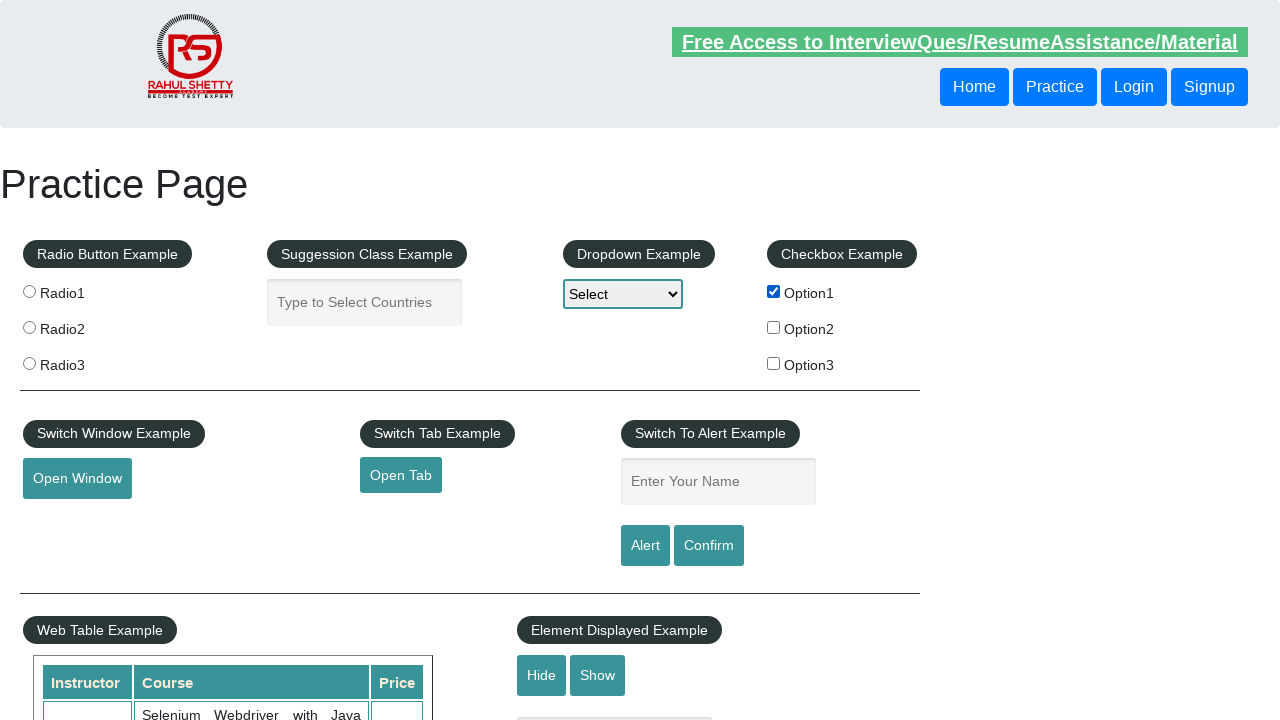

Unchecked first checkbox (checkBoxOption1) at (774, 291) on #checkBoxOption1
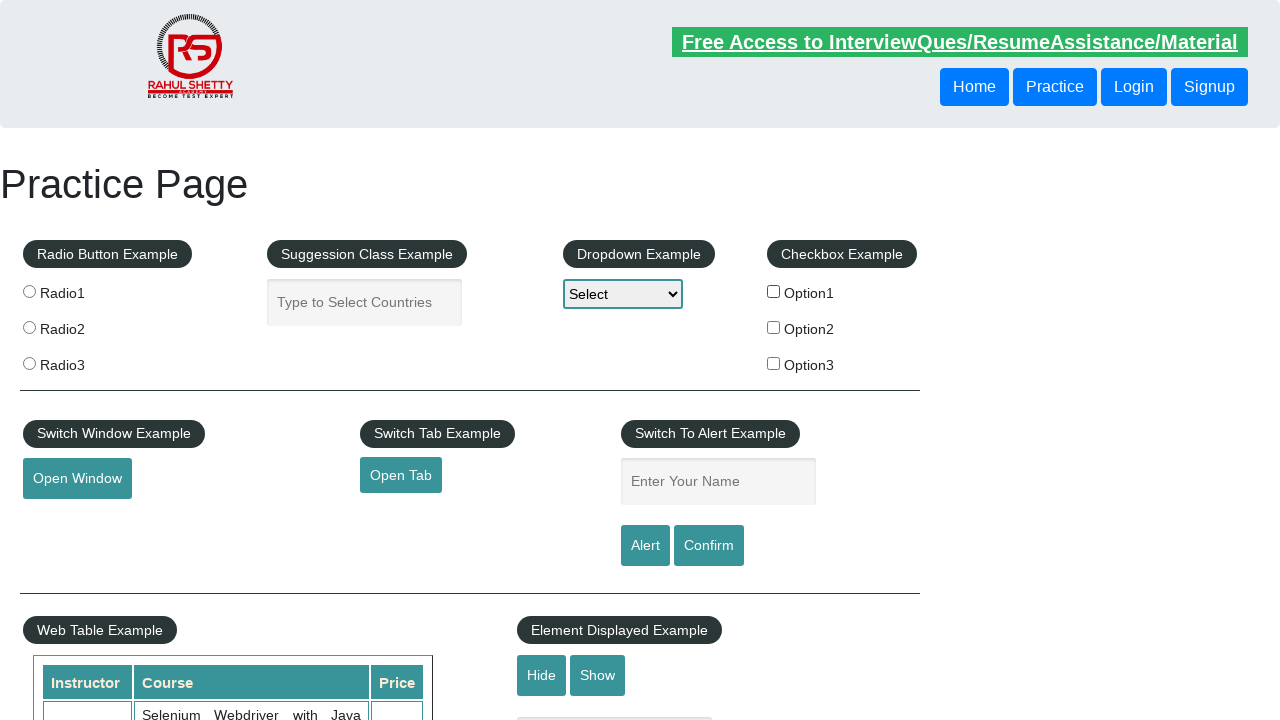

Checked checkbox with value 'option2' at (774, 327) on input[type='checkbox'][value='option2']
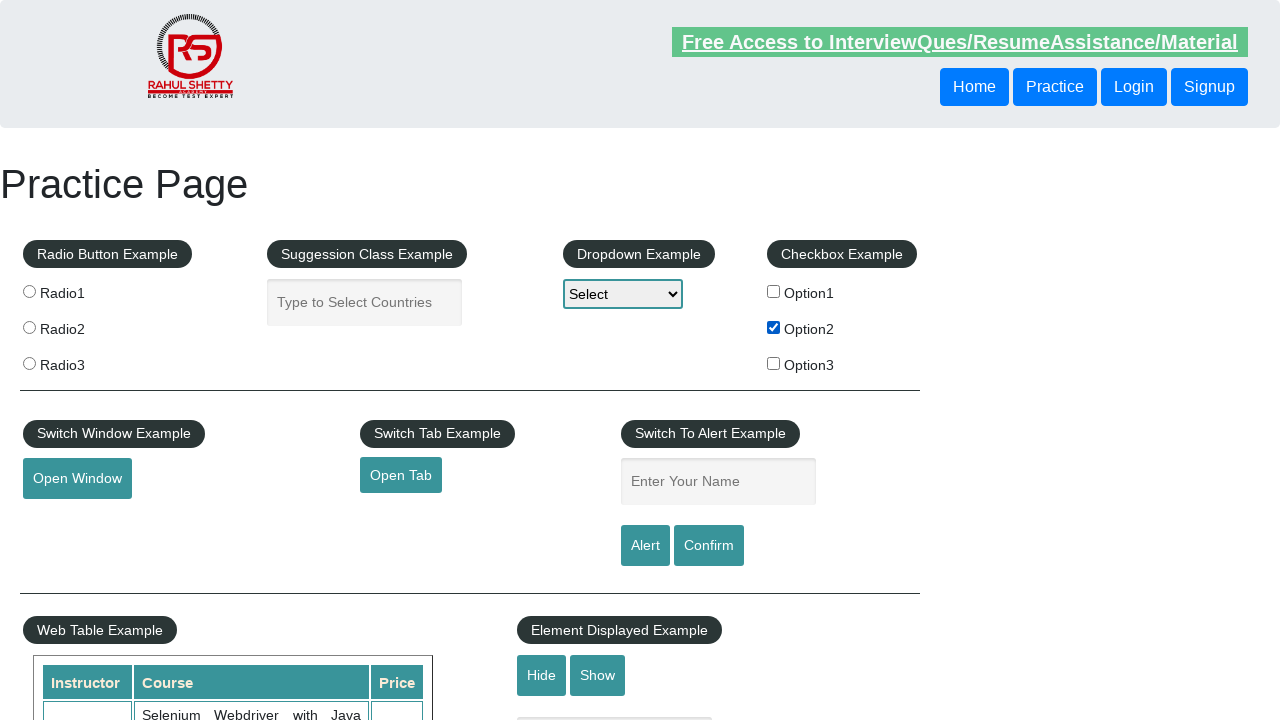

Checked checkbox with value 'option3' at (774, 363) on input[type='checkbox'][value='option3']
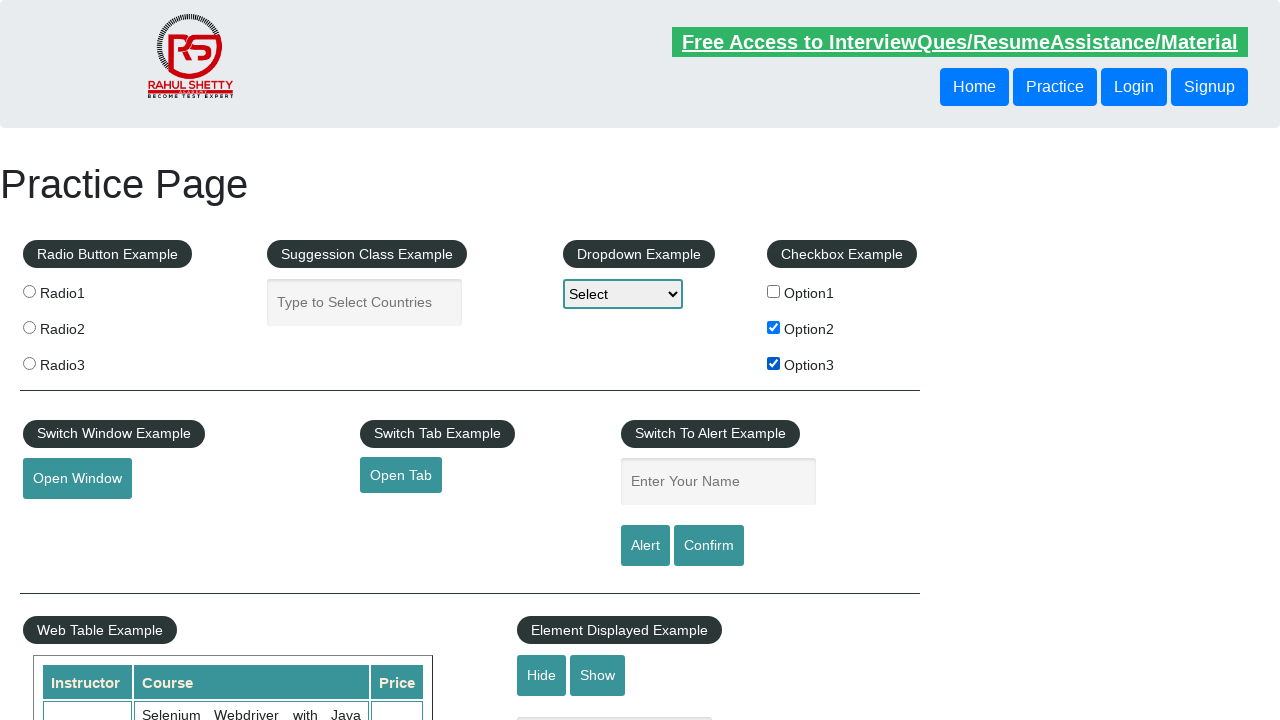

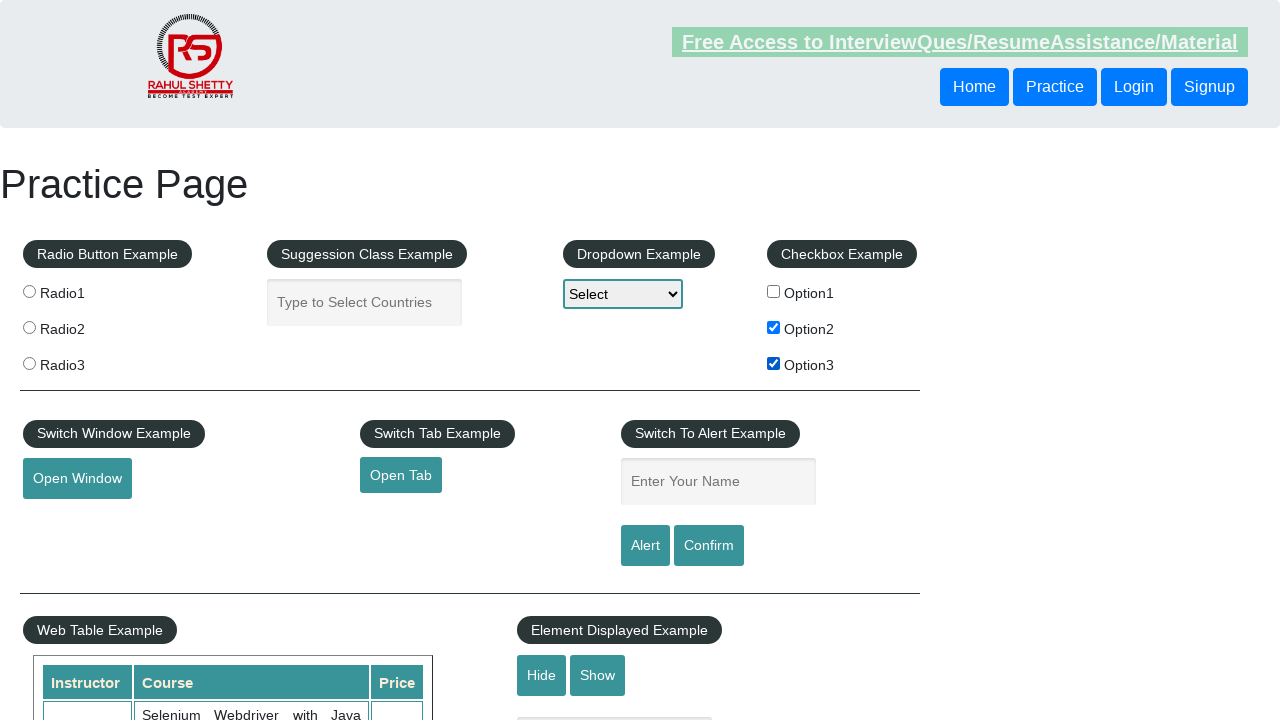